Launches the KTM motorcycles website and waits for the page to load, verifying the site is accessible.

Starting URL: https://www.ktm.com/

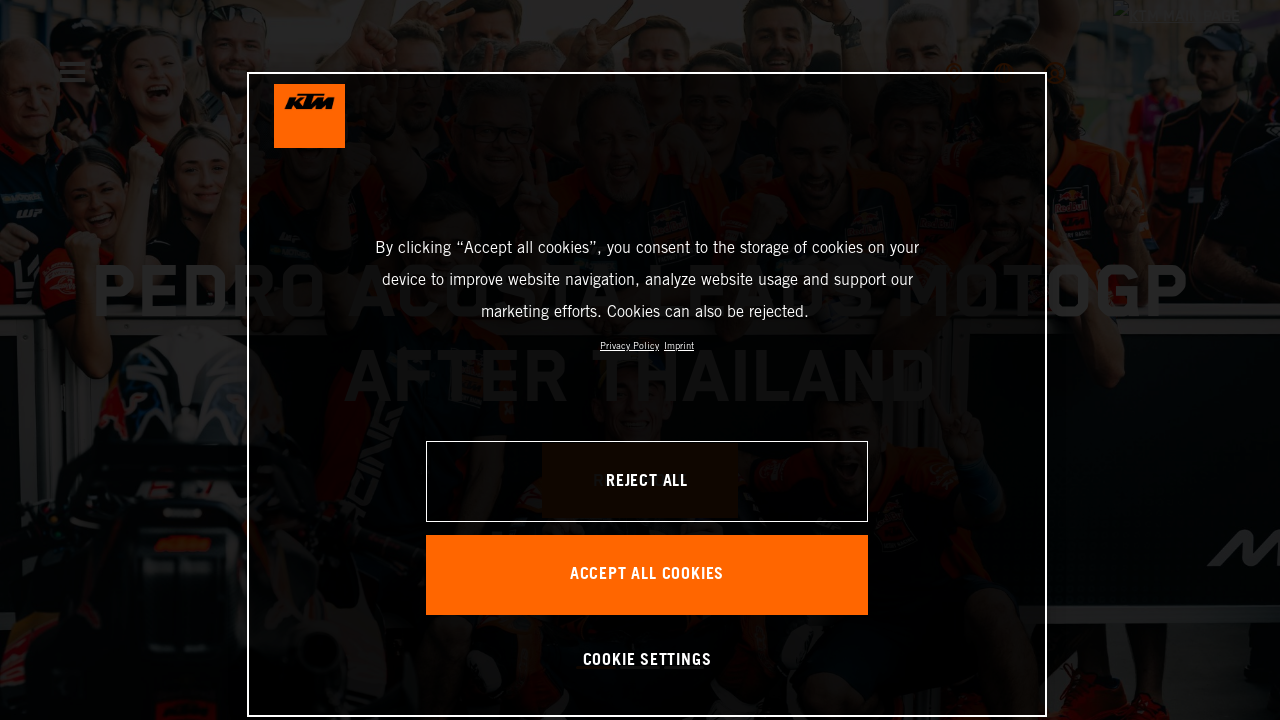

Waited for DOM content to load on KTM website
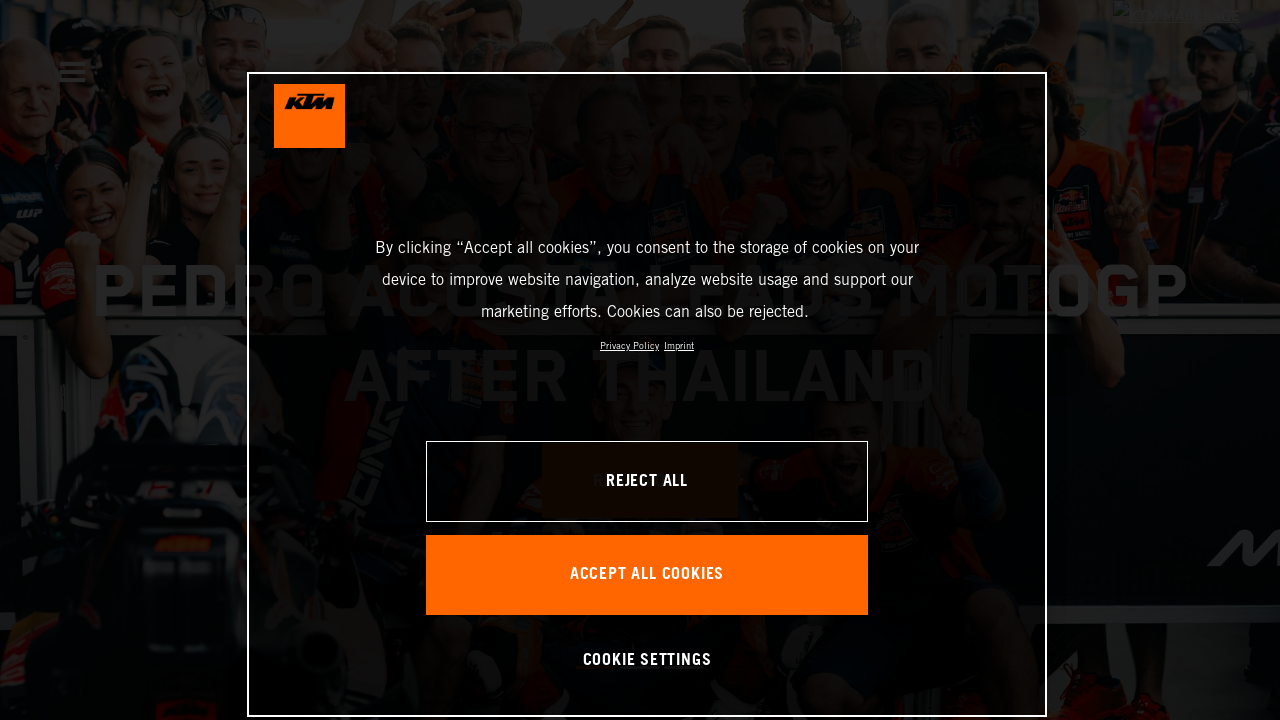

Waited 3 seconds for page elements to render
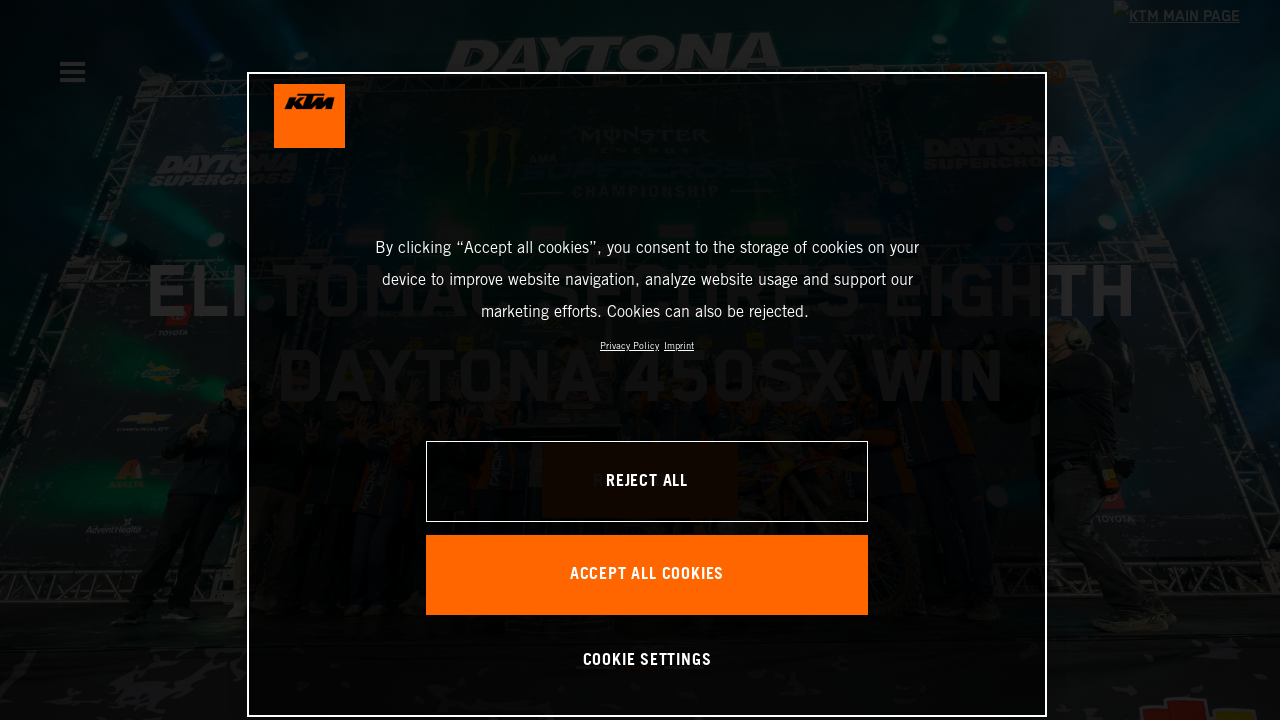

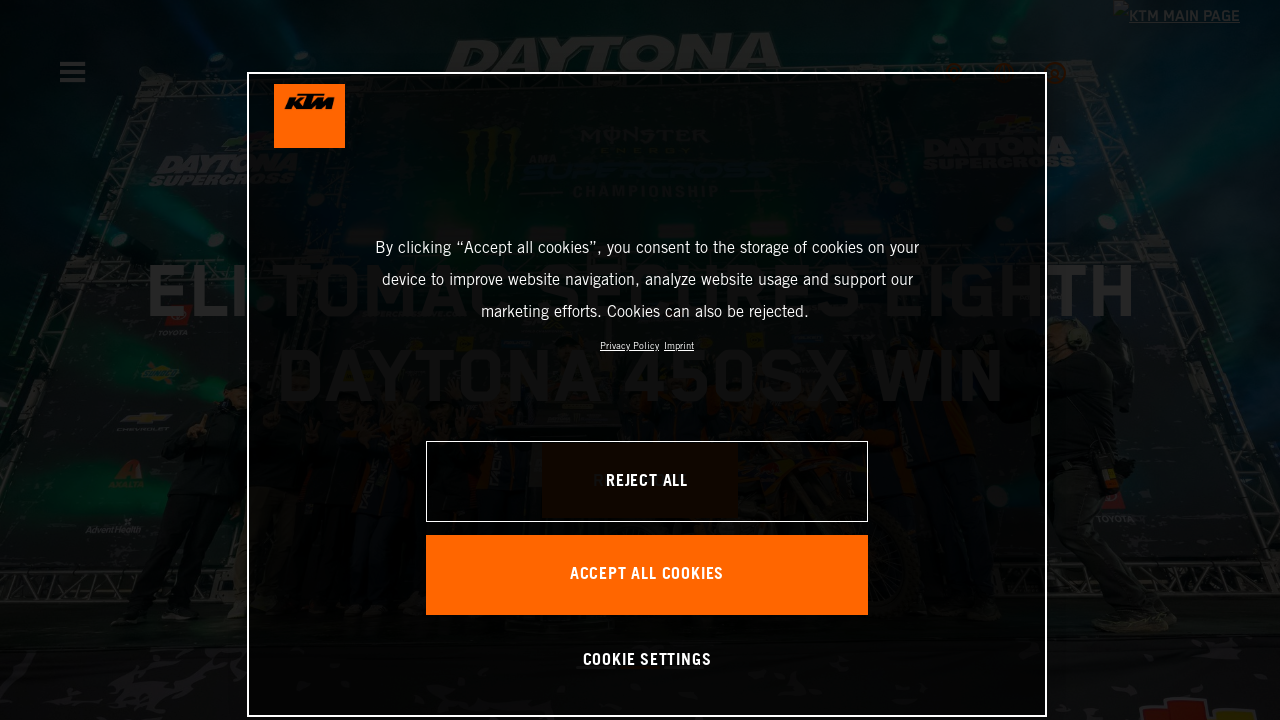